Tests file upload functionality by navigating to the file uploader page, uploading a file using buffer, and verifying the upload was successful.

Starting URL: https://the-internet.herokuapp.com

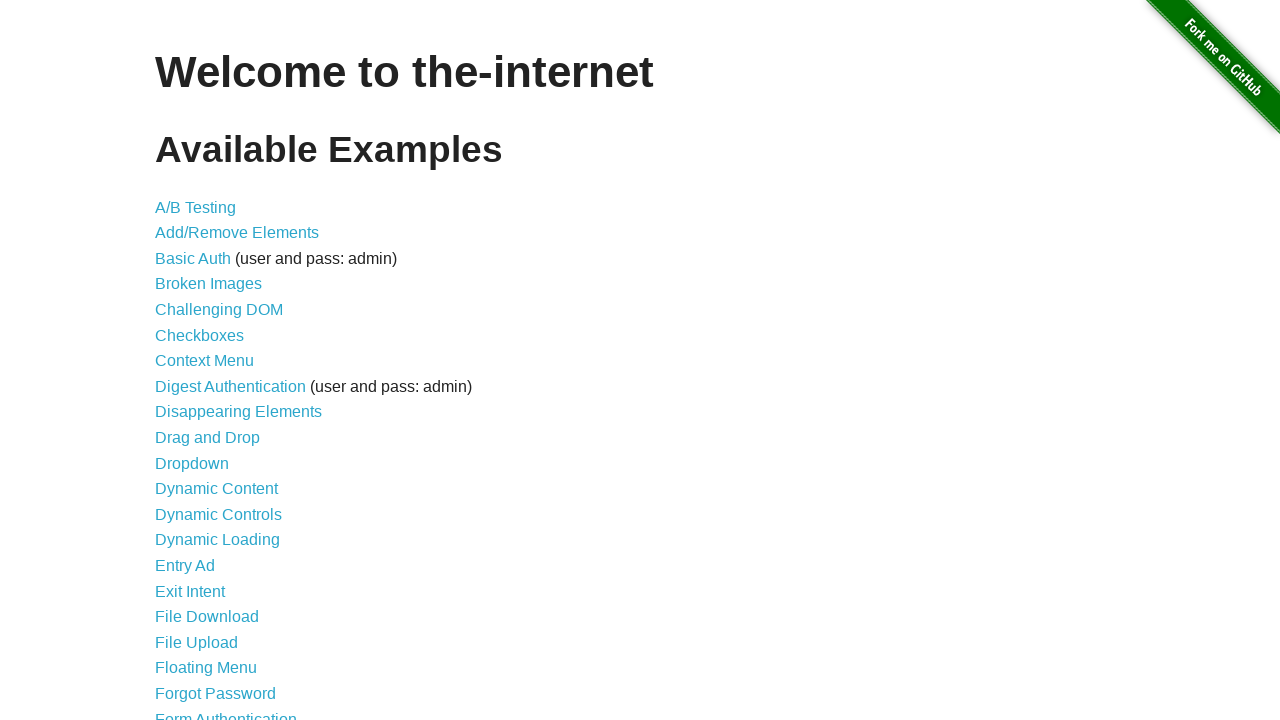

Clicked on File Upload link at (196, 642) on a[href='/upload']
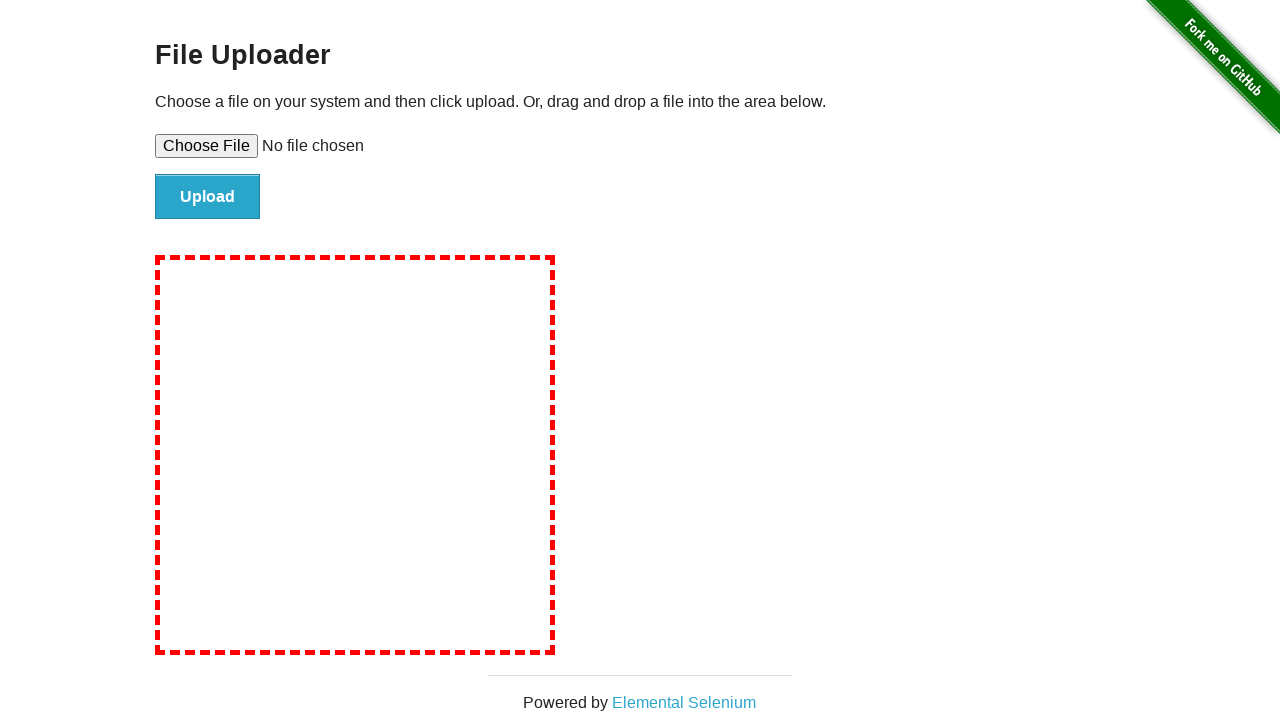

File Uploader page loaded and h3 selector appeared
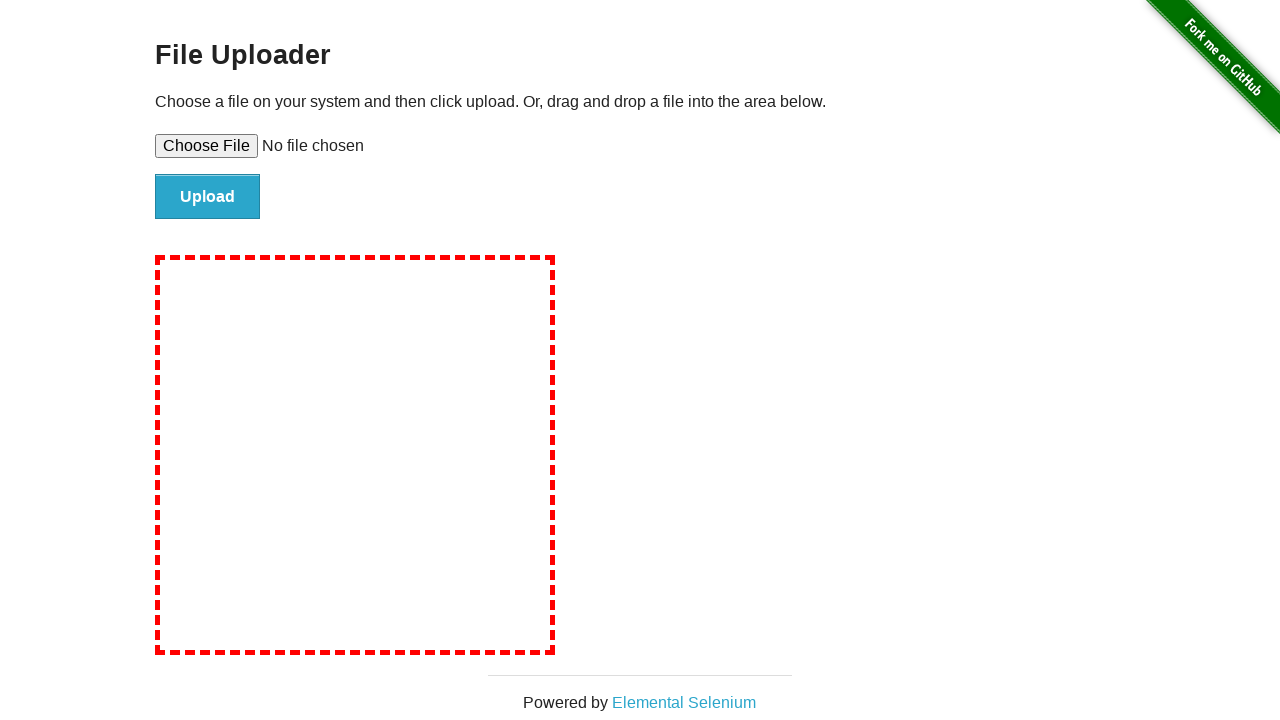

Verified 'File Uploader' text in page title
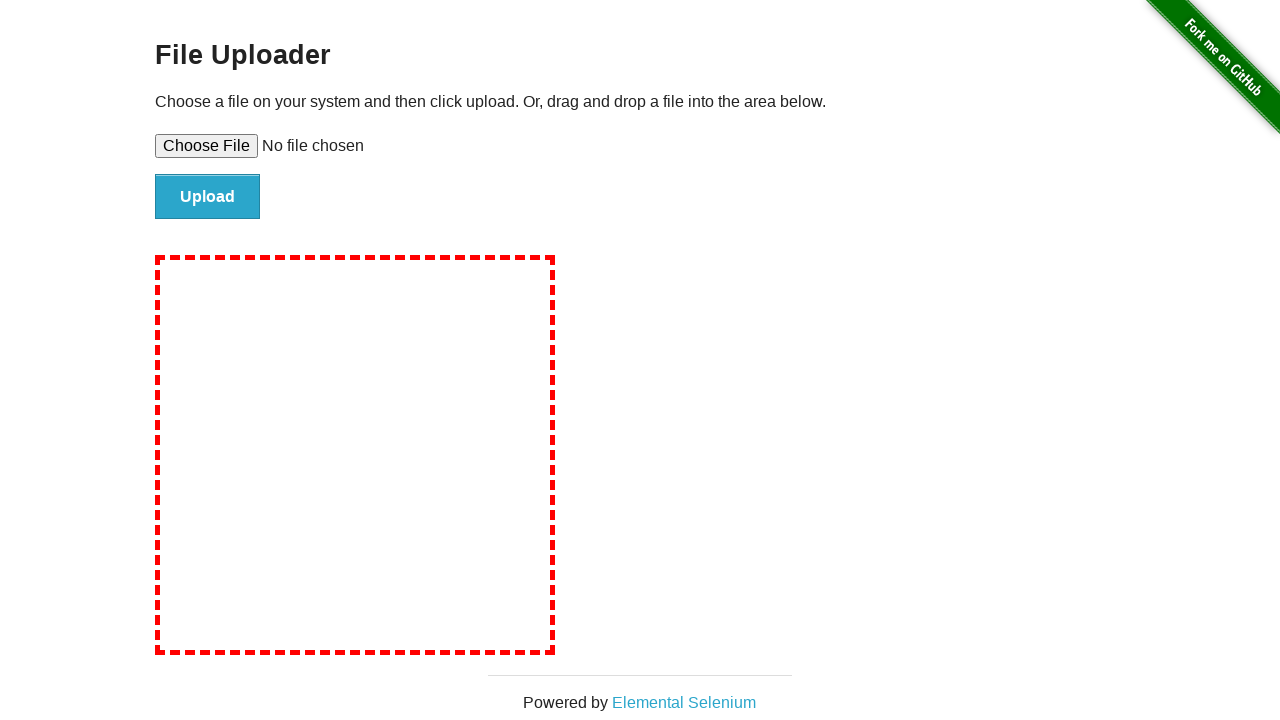

Uploaded testfile.csv buffer to file input field
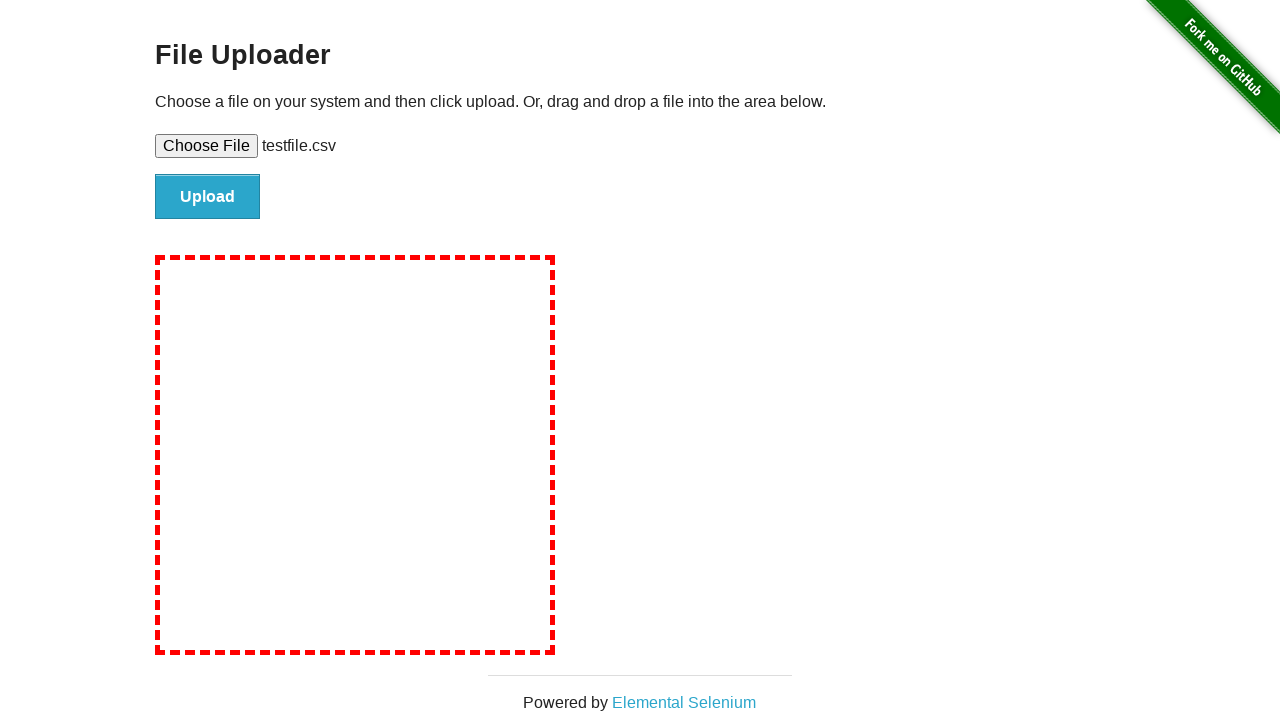

Clicked file submit button at (208, 197) on input#file-submit
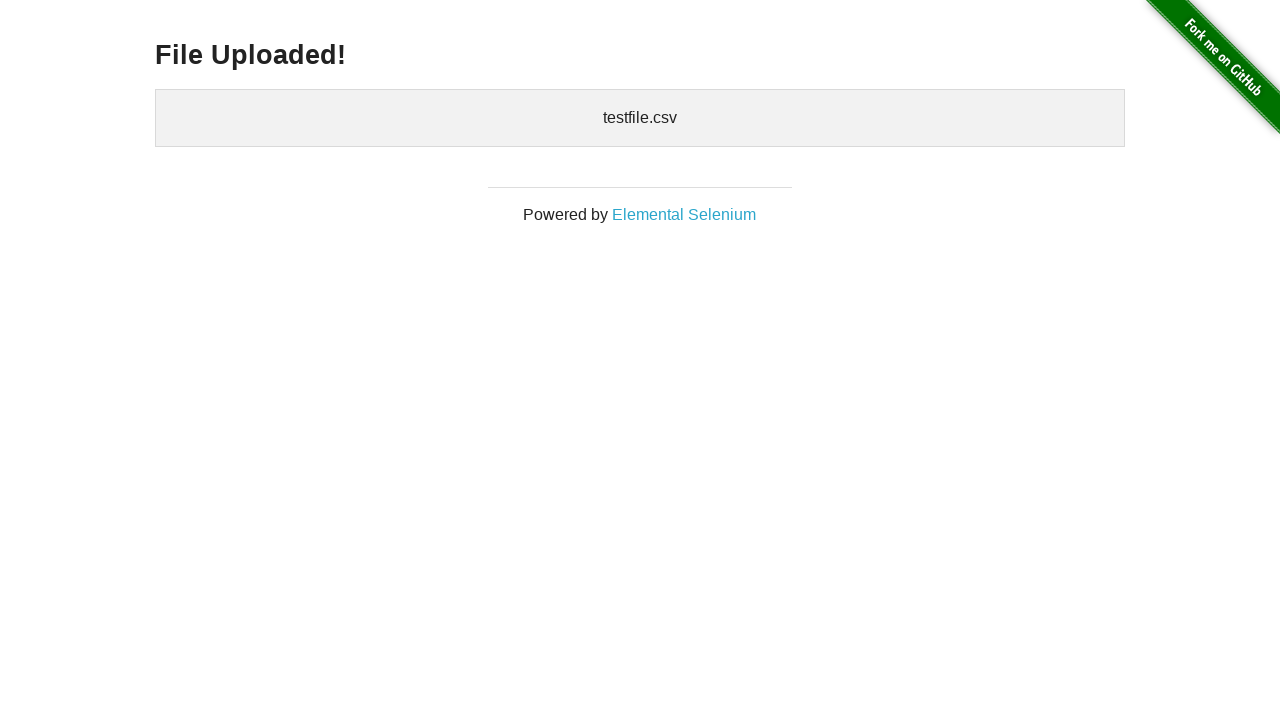

Verified 'File Uploaded!' success message in page title
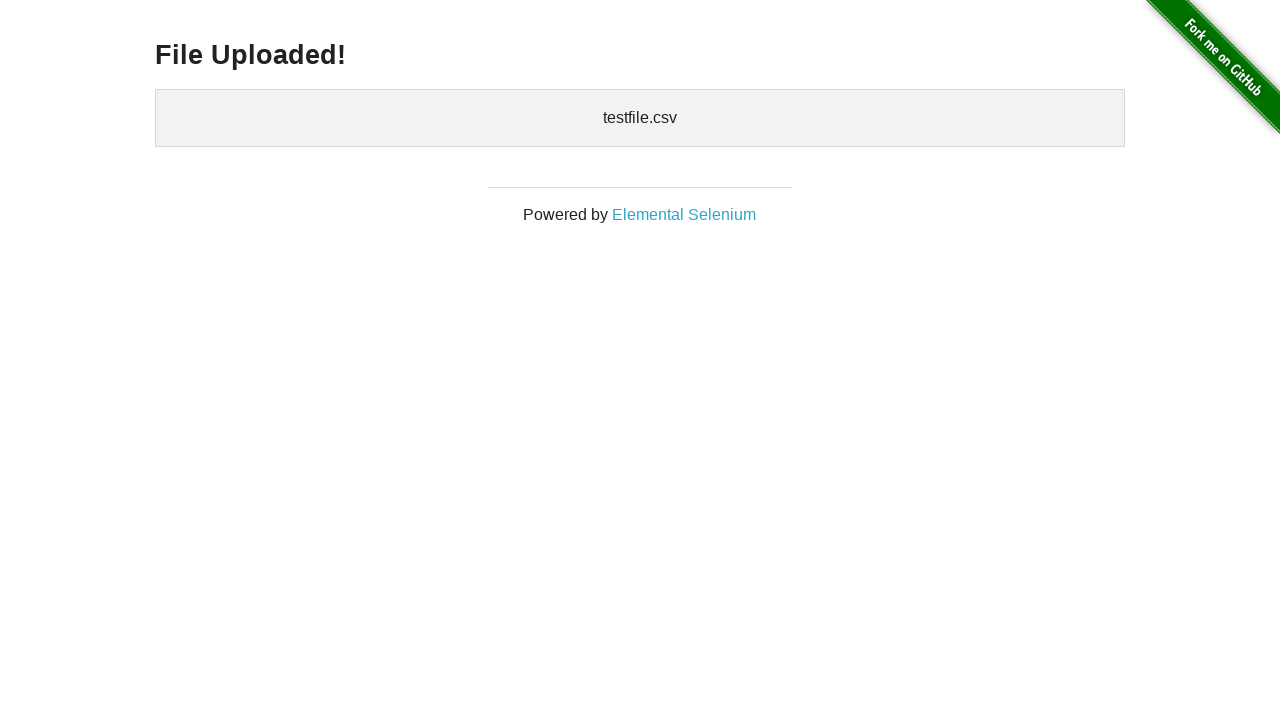

Verified testfile.csv appears in uploaded files list
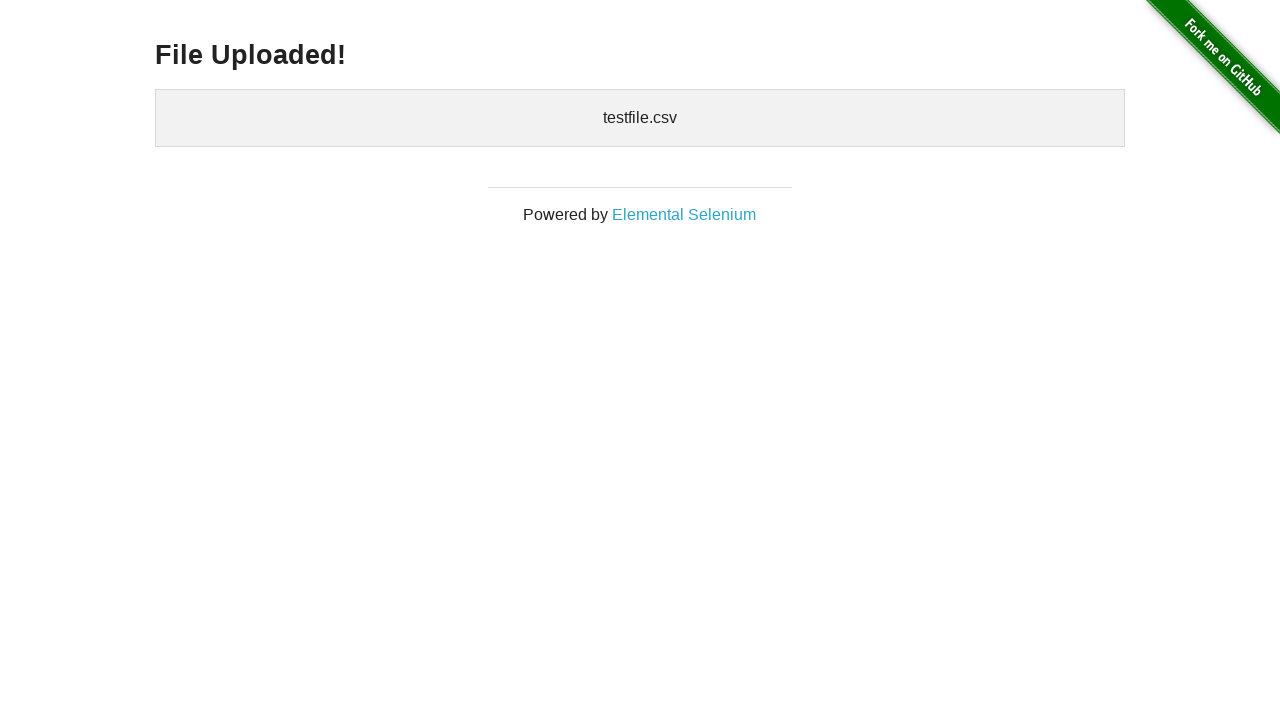

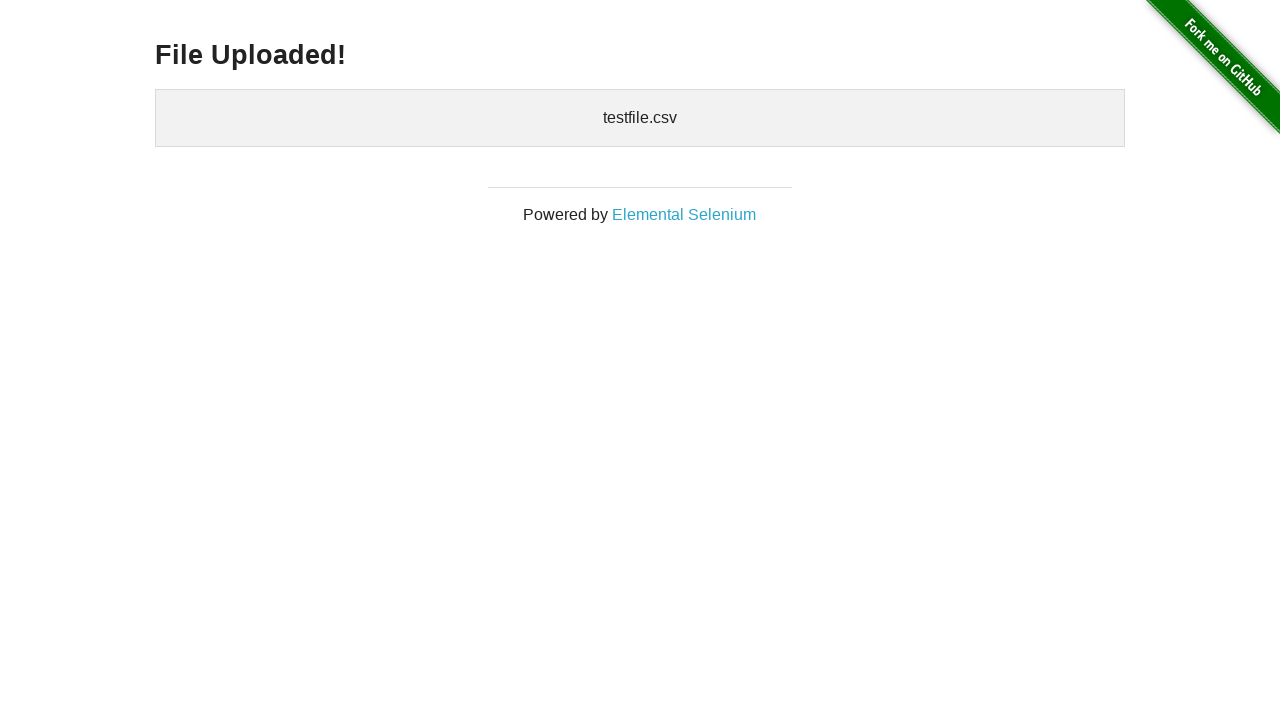